Tests JavaScript alert handling by clicking a button that triggers an alert and then accepting/dismissing the alert dialog

Starting URL: https://the-internet.herokuapp.com/javascript_alerts

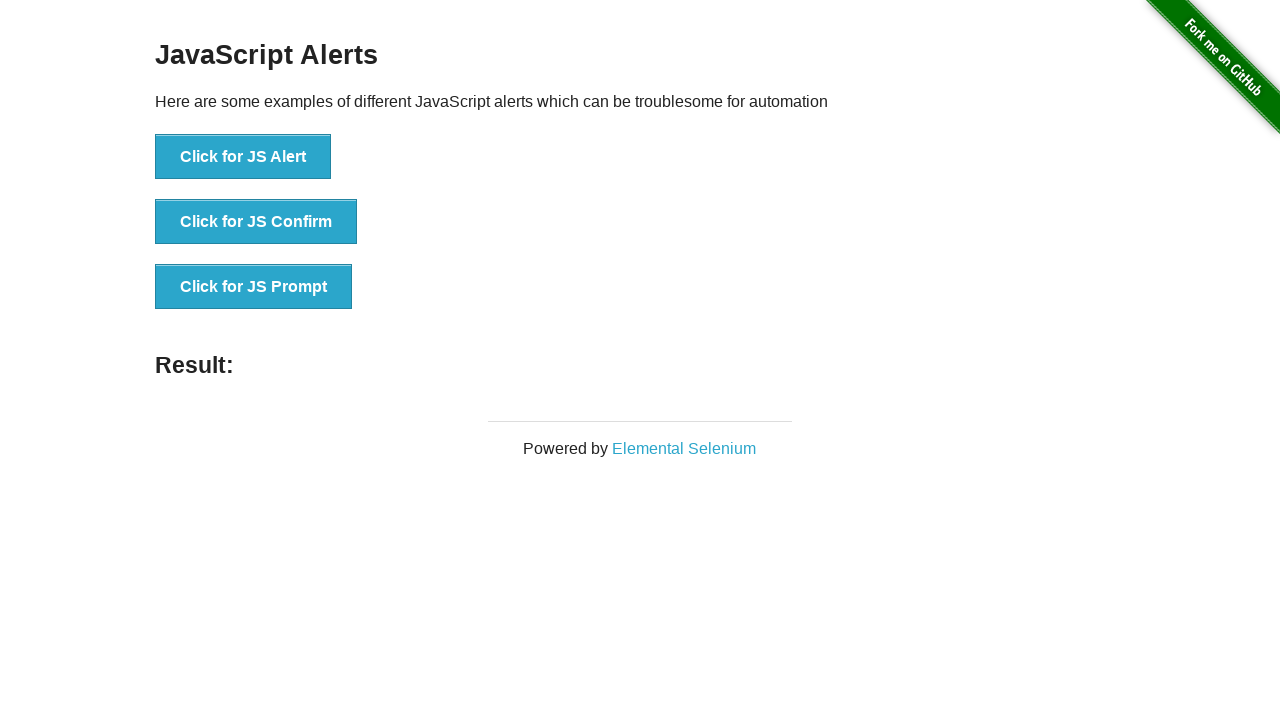

Clicked button to trigger JavaScript alert at (243, 157) on xpath=//button[@onclick='jsAlert()']
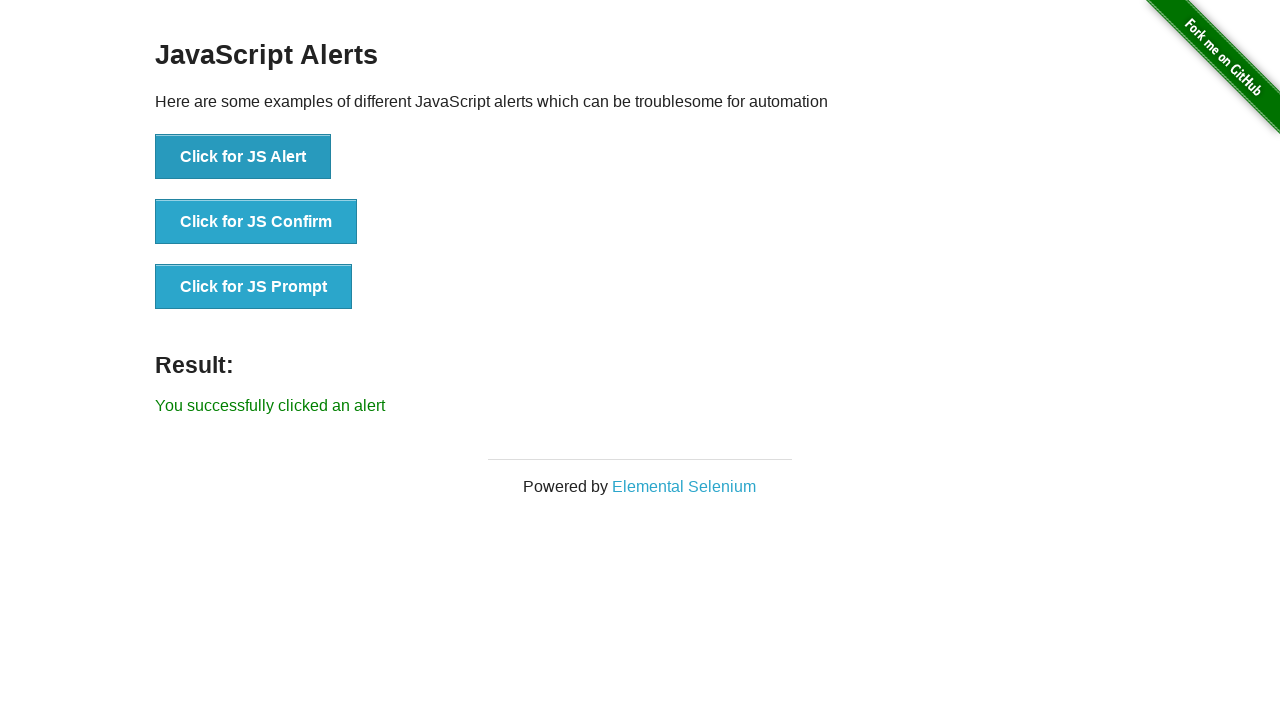

Set up dialog handler to accept alerts
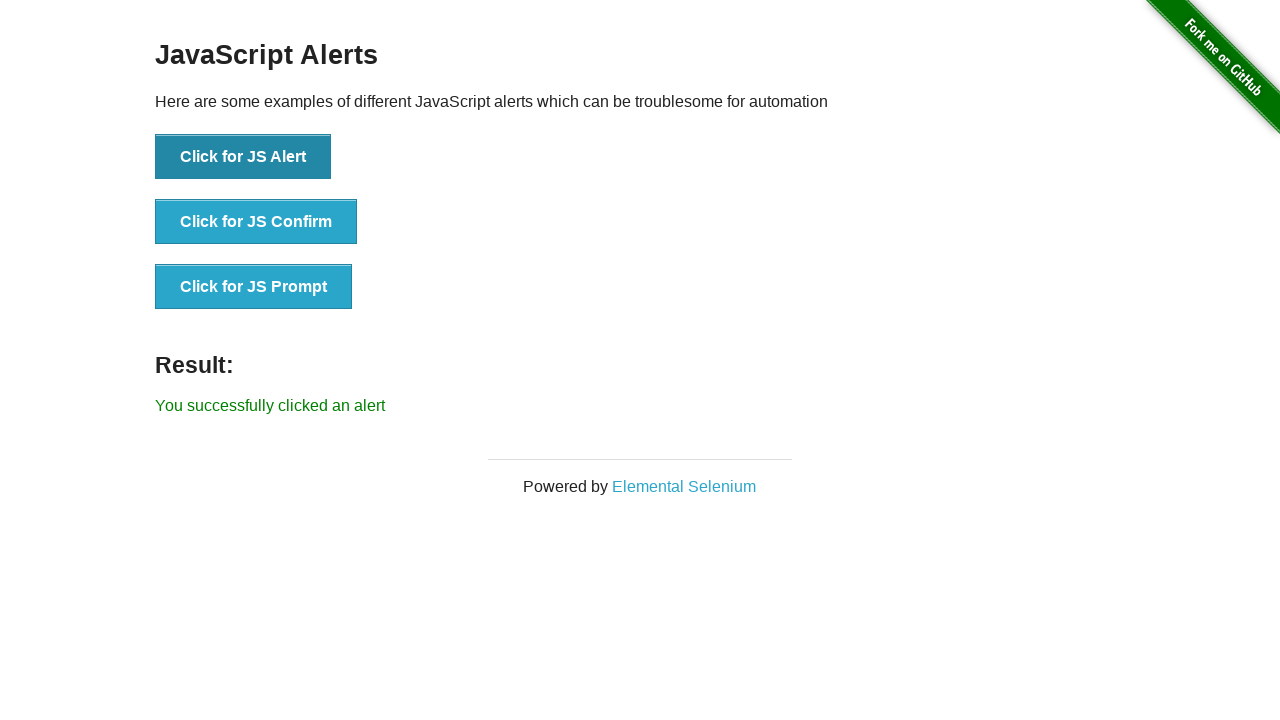

Clicked button to trigger alert and accepted it at (243, 157) on xpath=//button[@onclick='jsAlert()']
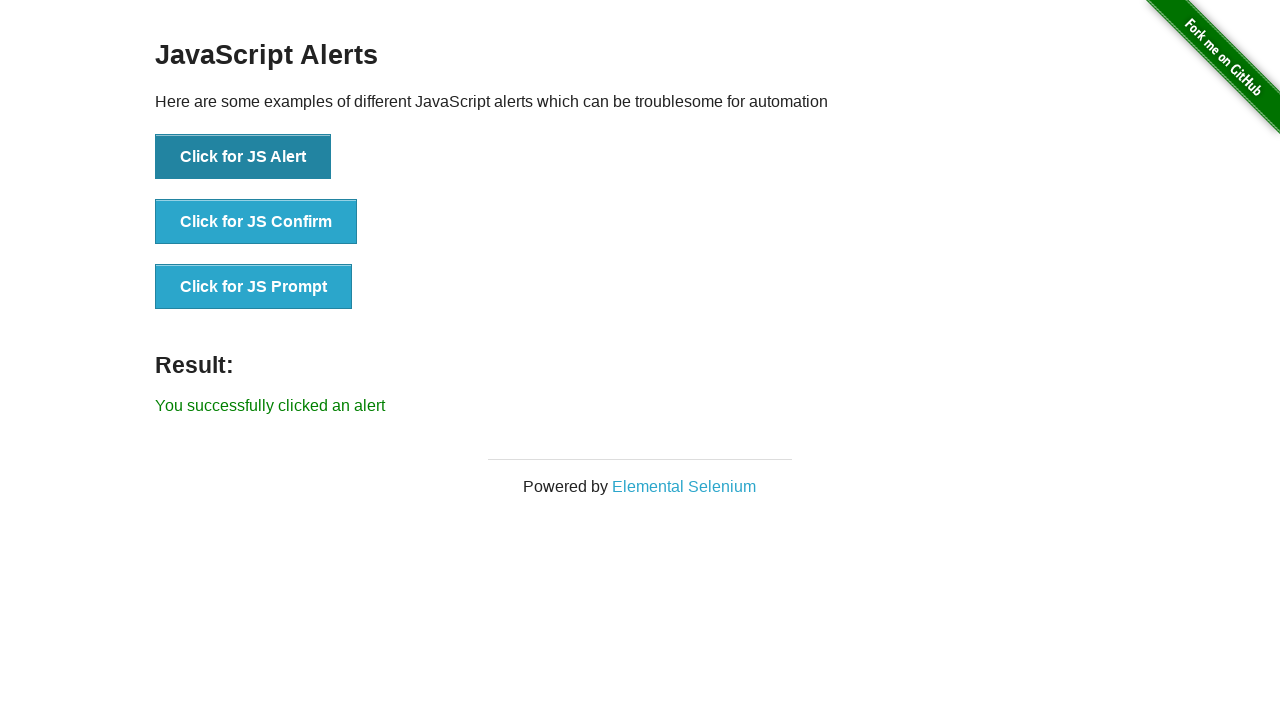

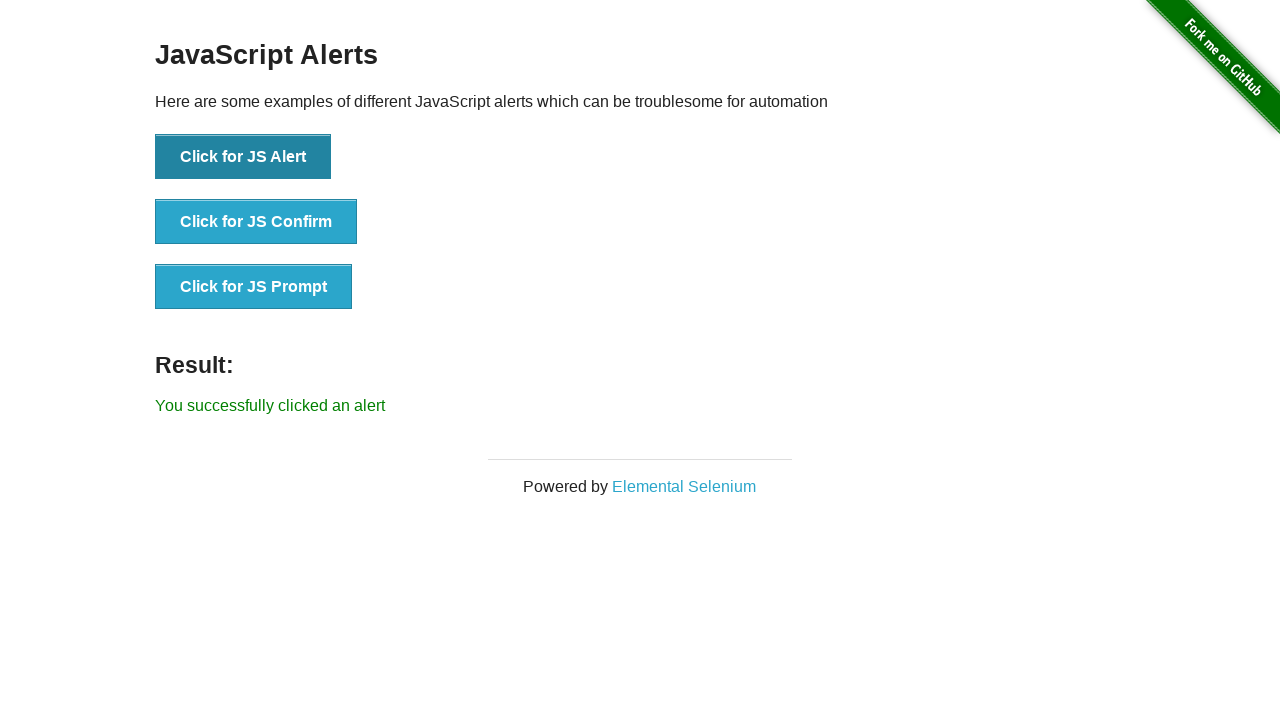